Tests checkbox functionality by verifying selection state, clicking individual checkboxes, and toggling all checkboxes on the page

Starting URL: https://rahulshettyacademy.com/AutomationPractice/

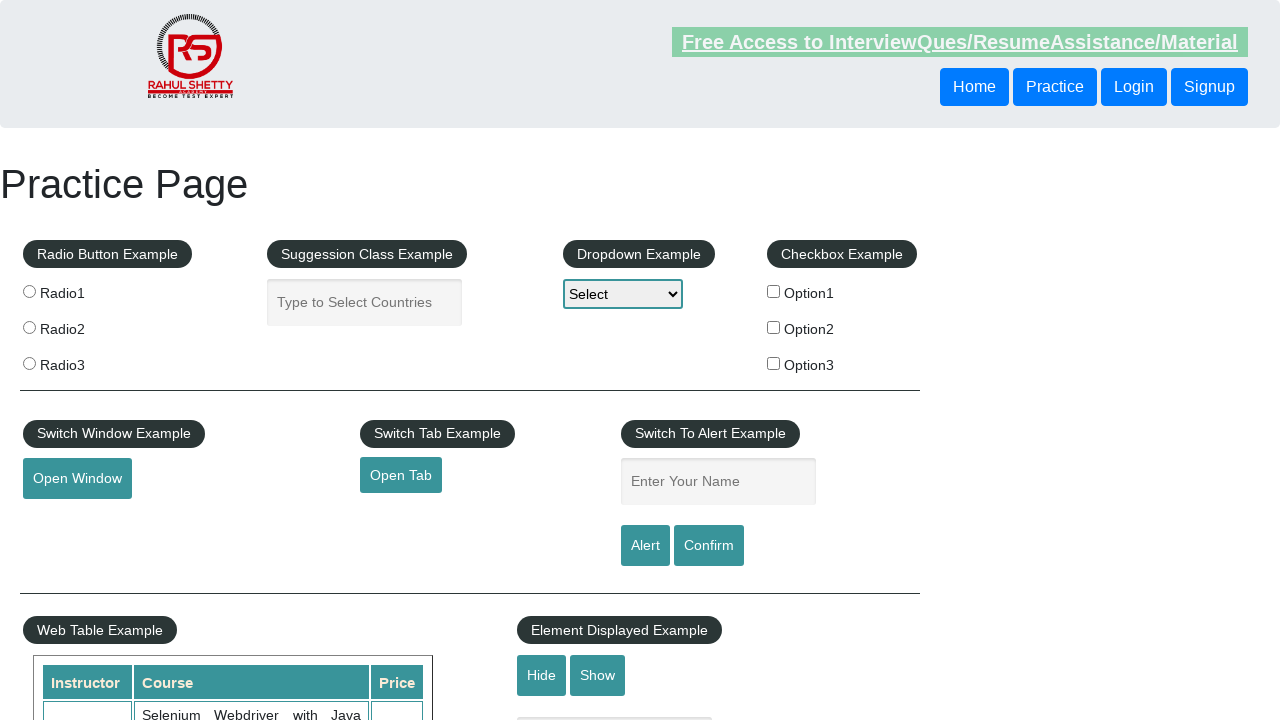

Verified first checkbox is initially unchecked
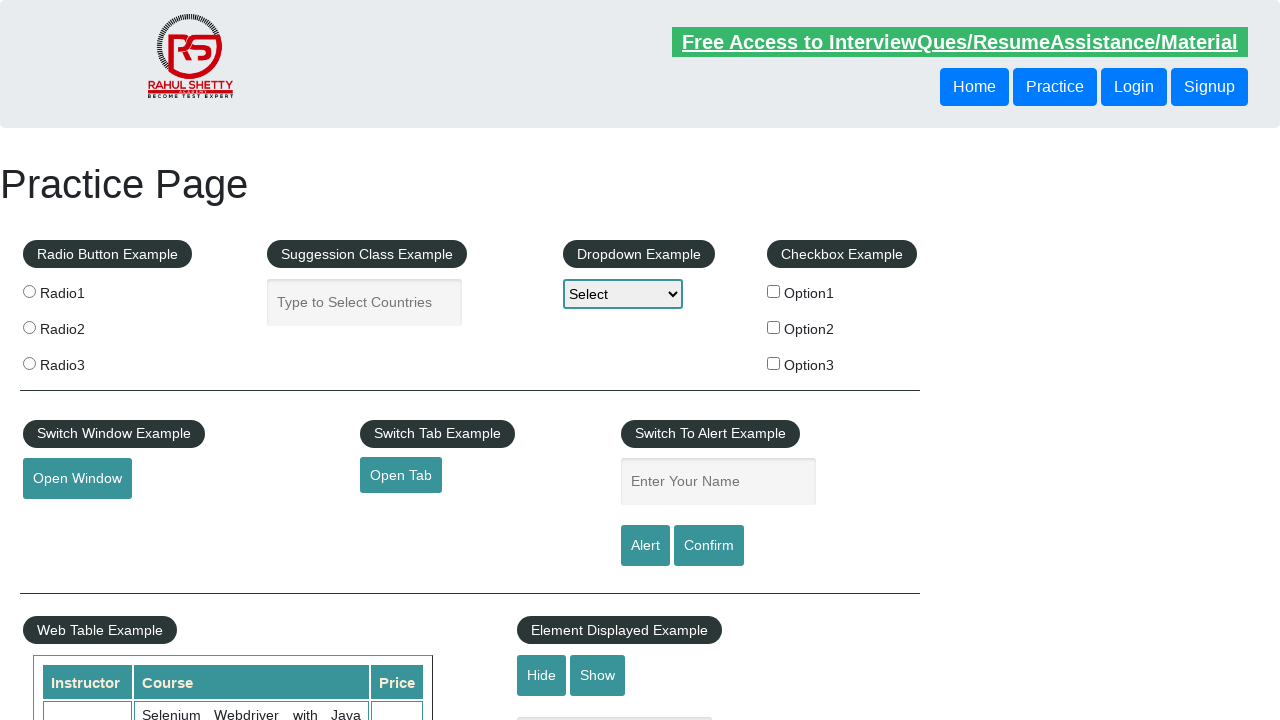

Clicked first checkbox to select it at (774, 291) on #checkBoxOption1
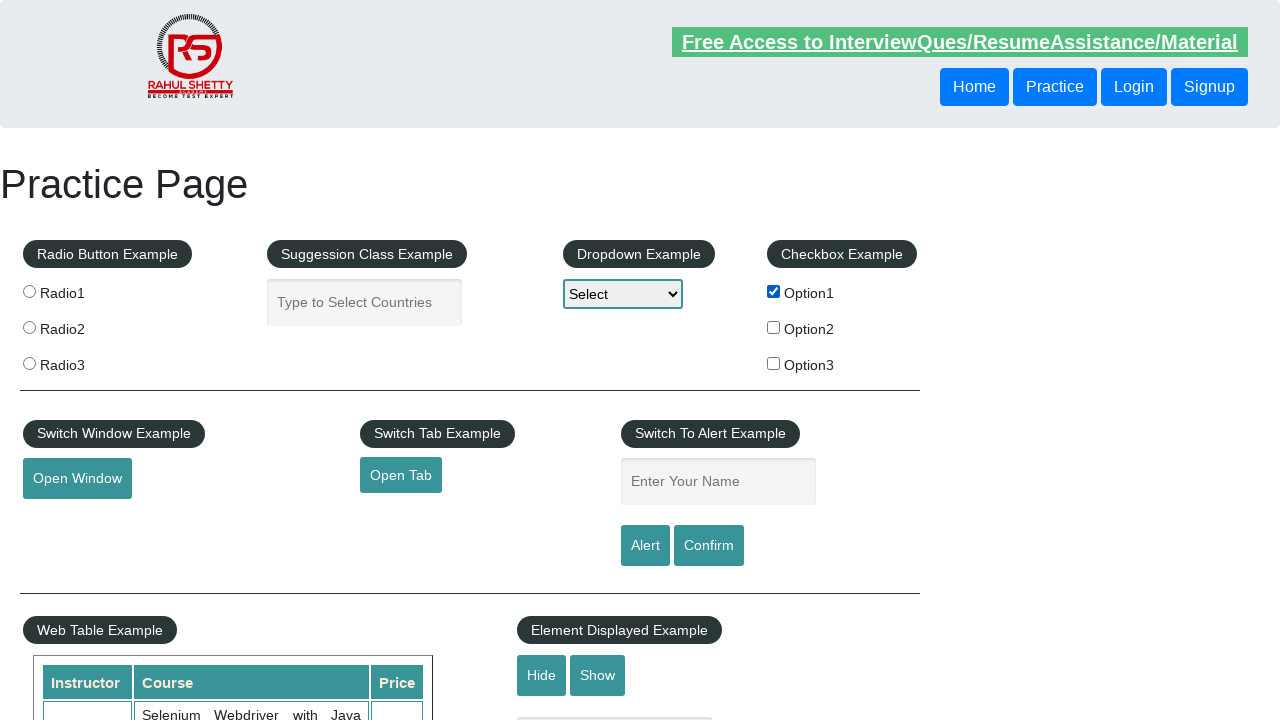

Verified first checkbox is now checked
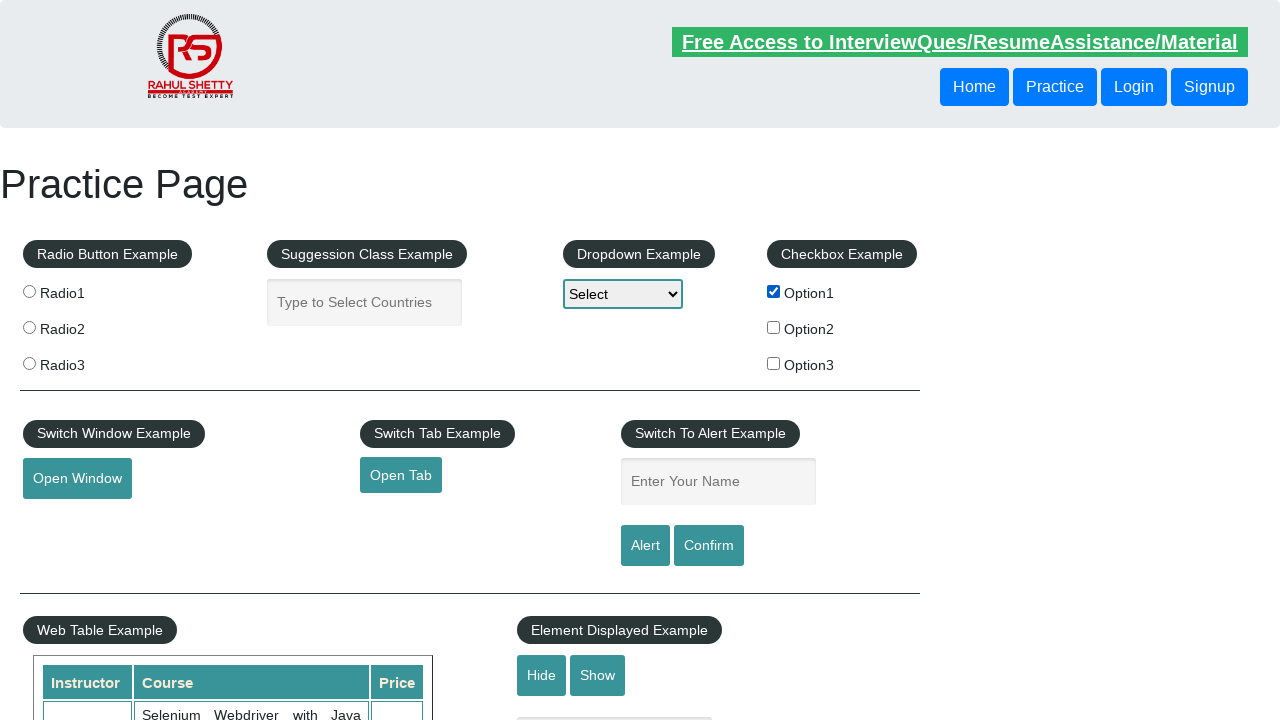

Retrieved all checkboxes on the page
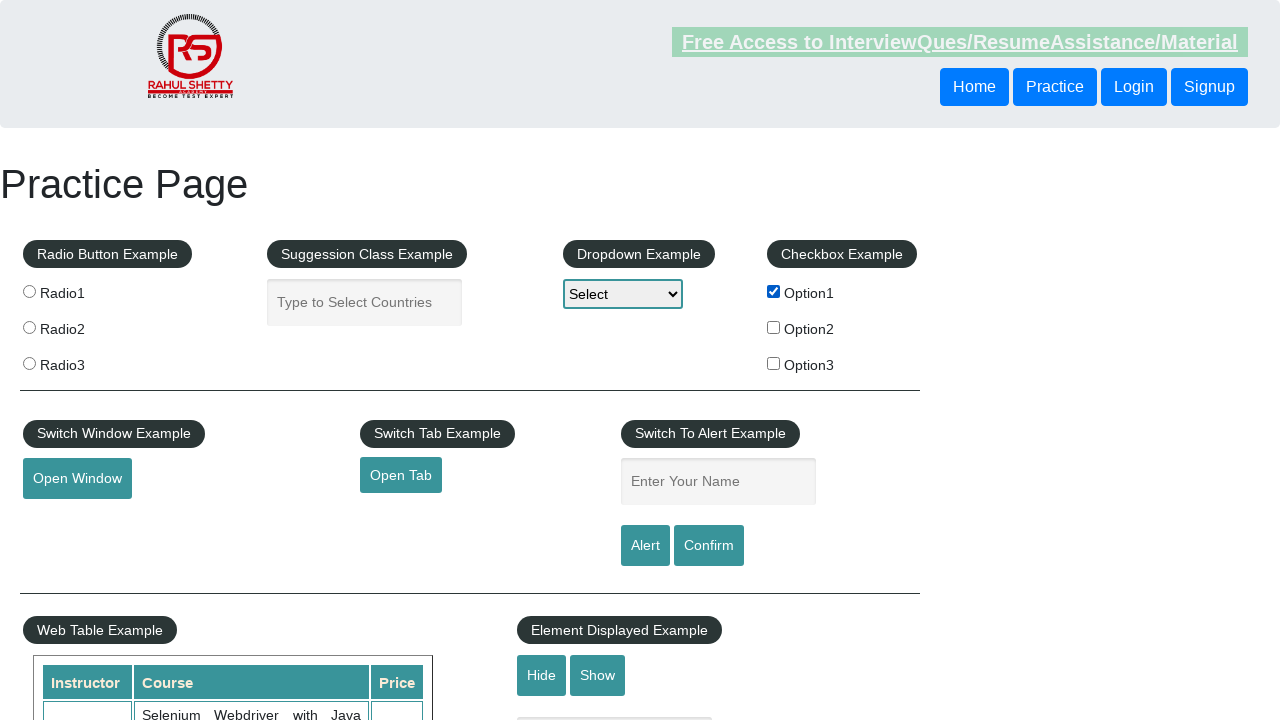

Clicked a checkbox to toggle it at (774, 291) on input[type='checkbox'] >> nth=0
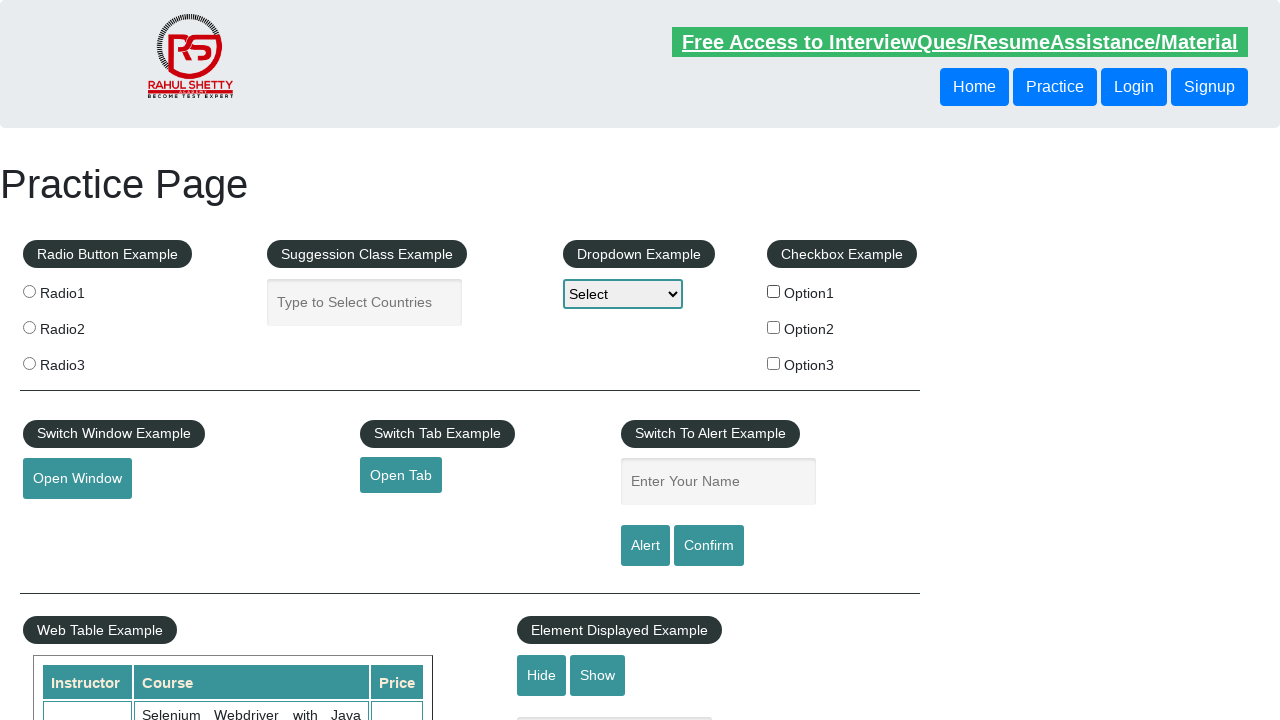

Clicked a checkbox to toggle it at (774, 327) on input[type='checkbox'] >> nth=1
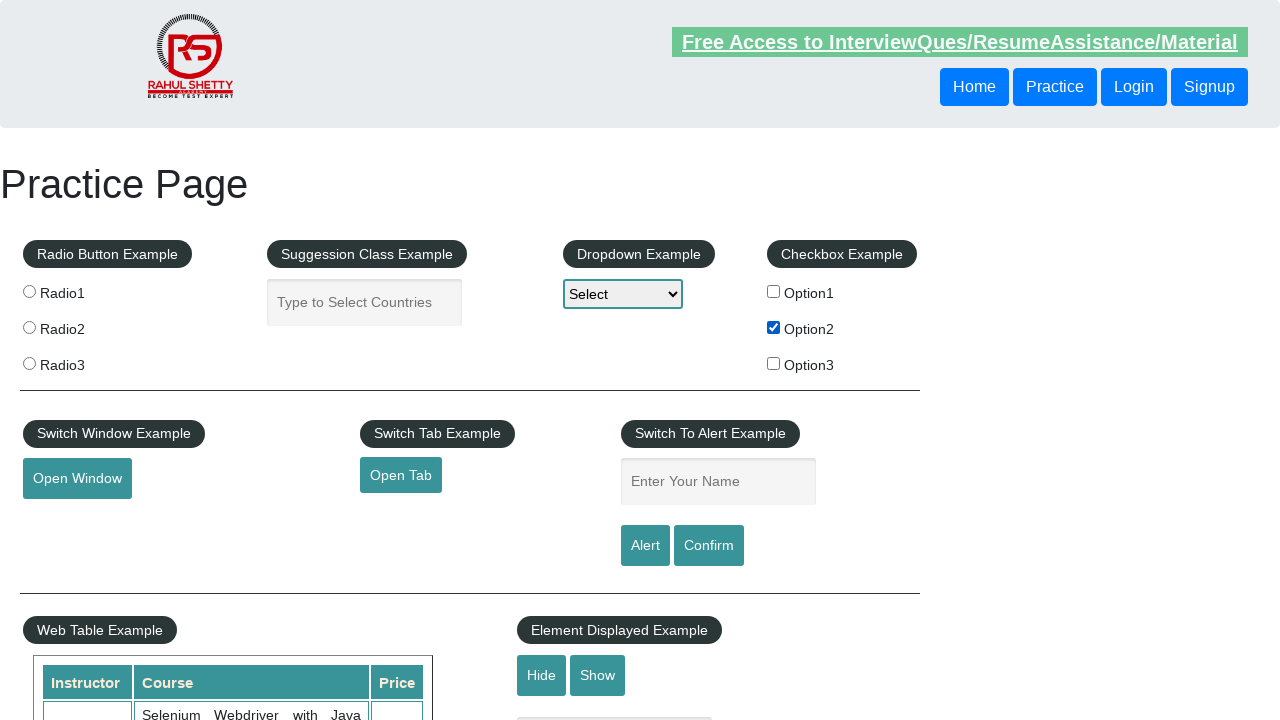

Clicked a checkbox to toggle it at (774, 363) on input[type='checkbox'] >> nth=2
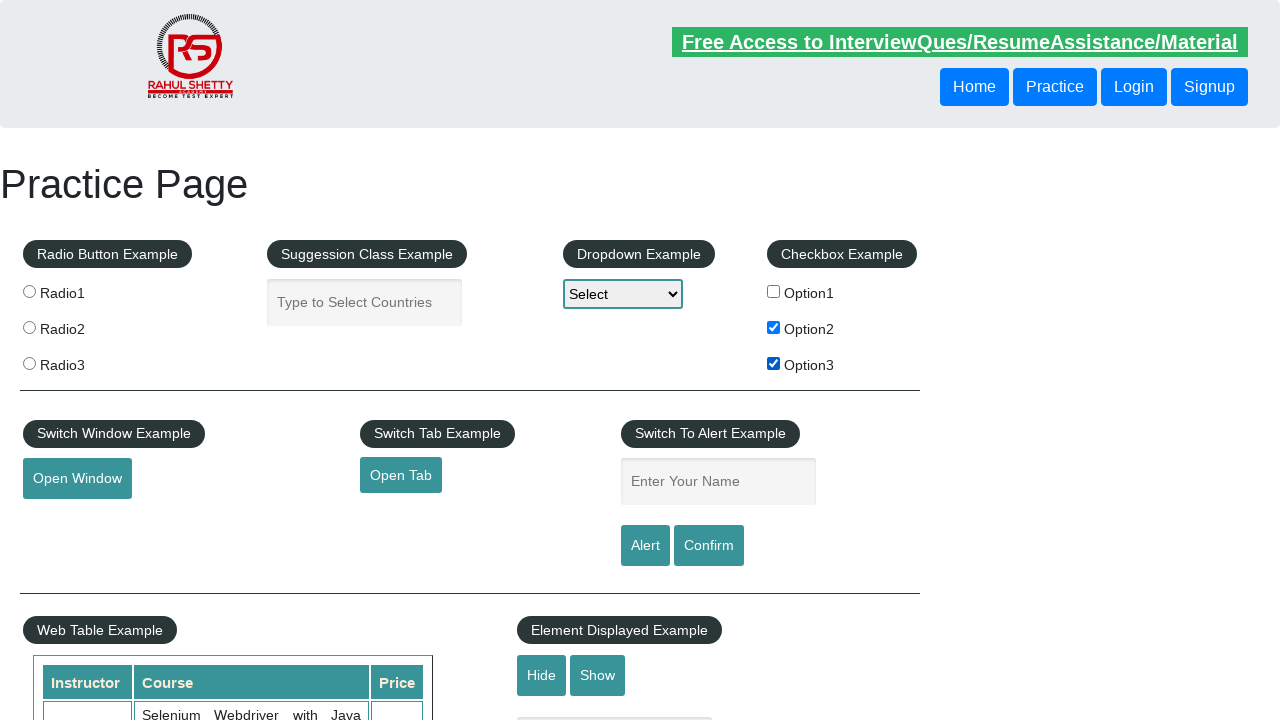

Verified first checkbox is now unchecked after toggling all checkboxes
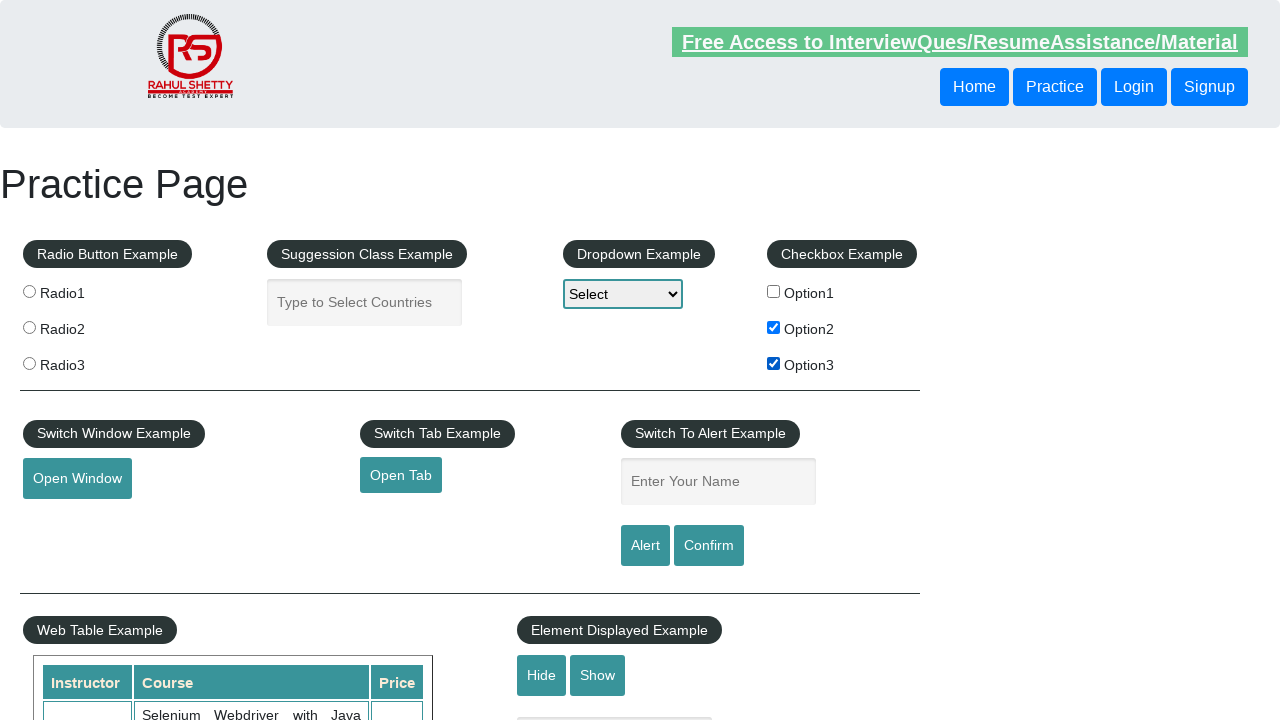

Counted total checkboxes on page: 3
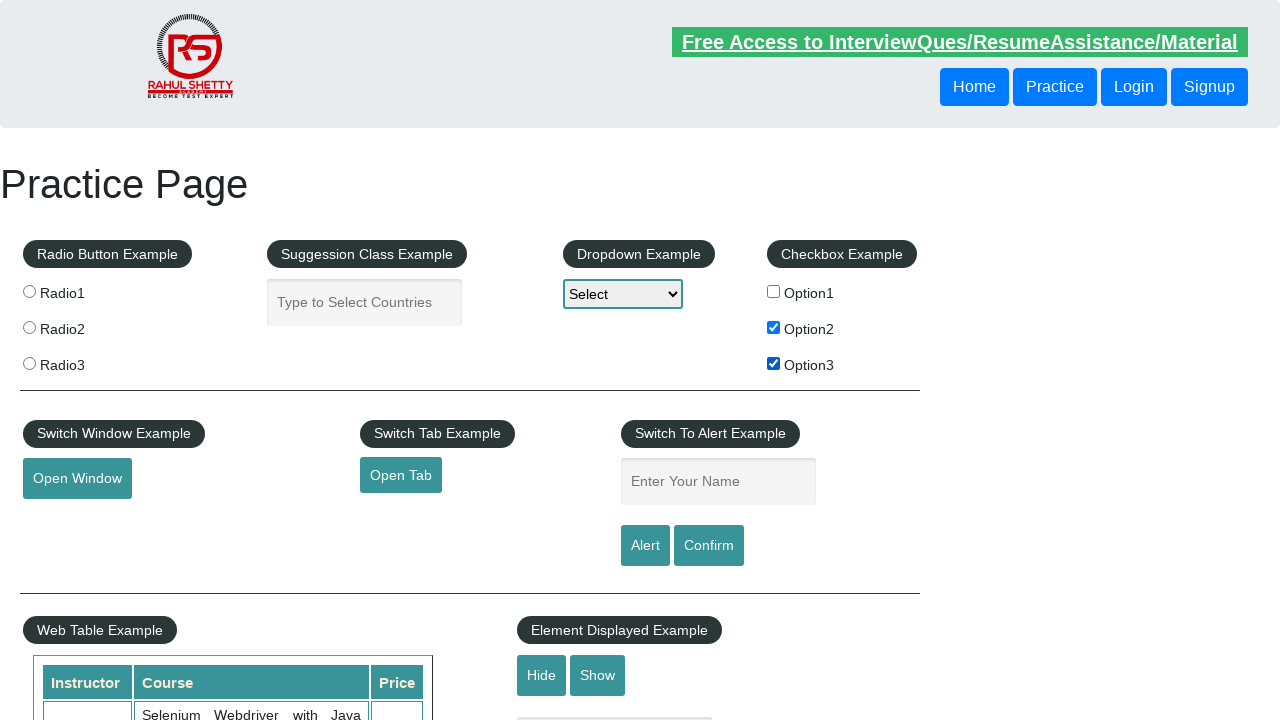

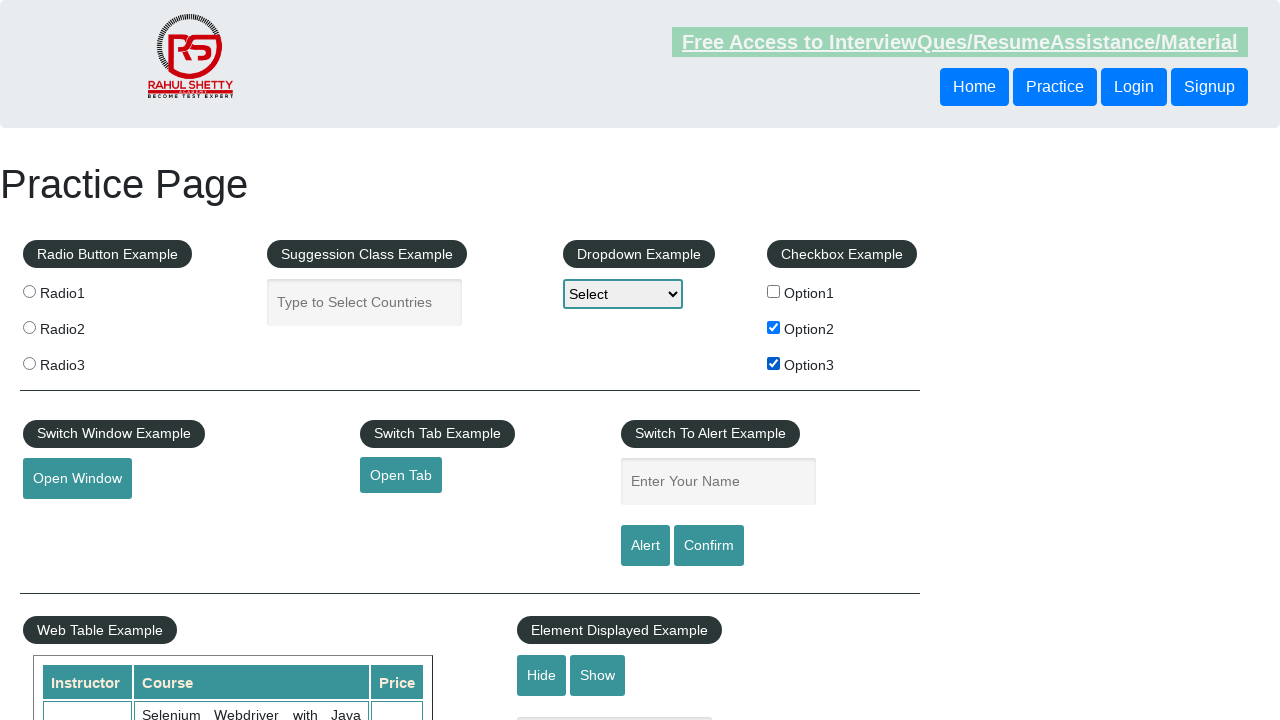